Tests the age form by entering a name and age, submitting the form, and verifying the result message

Starting URL: https://kristinek.github.io/site/examples/age

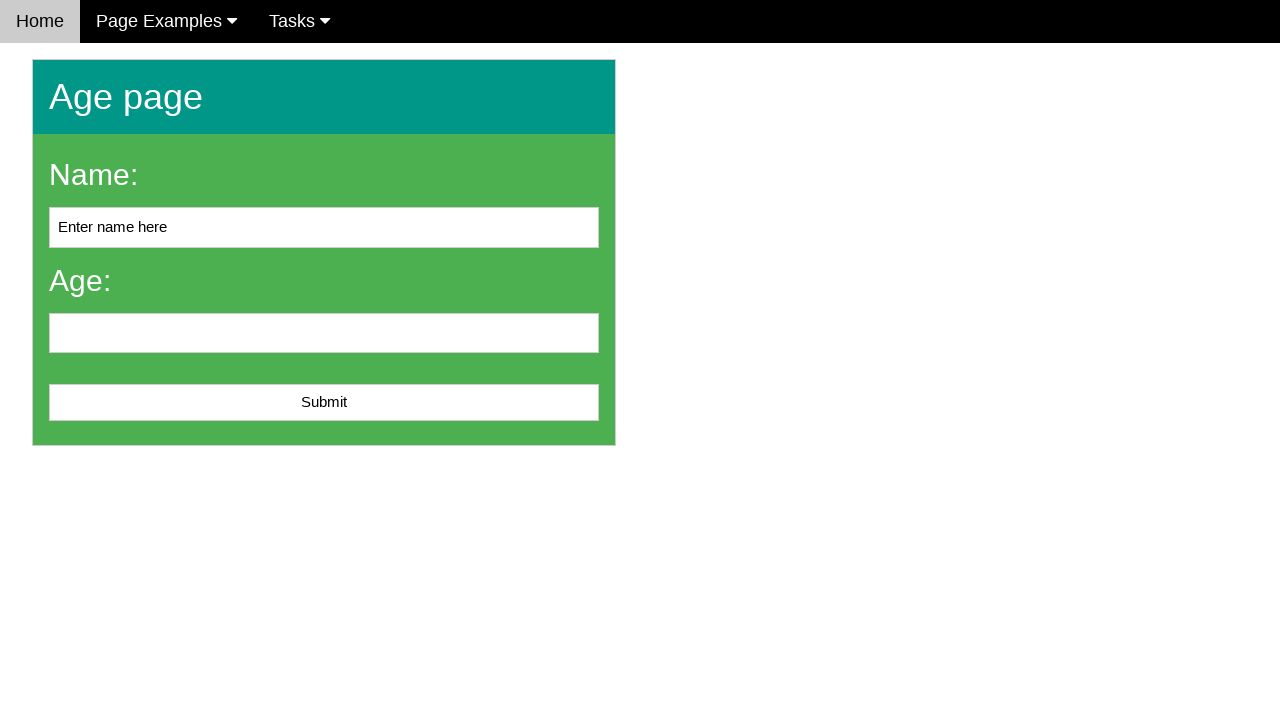

Cleared the name input field on #name
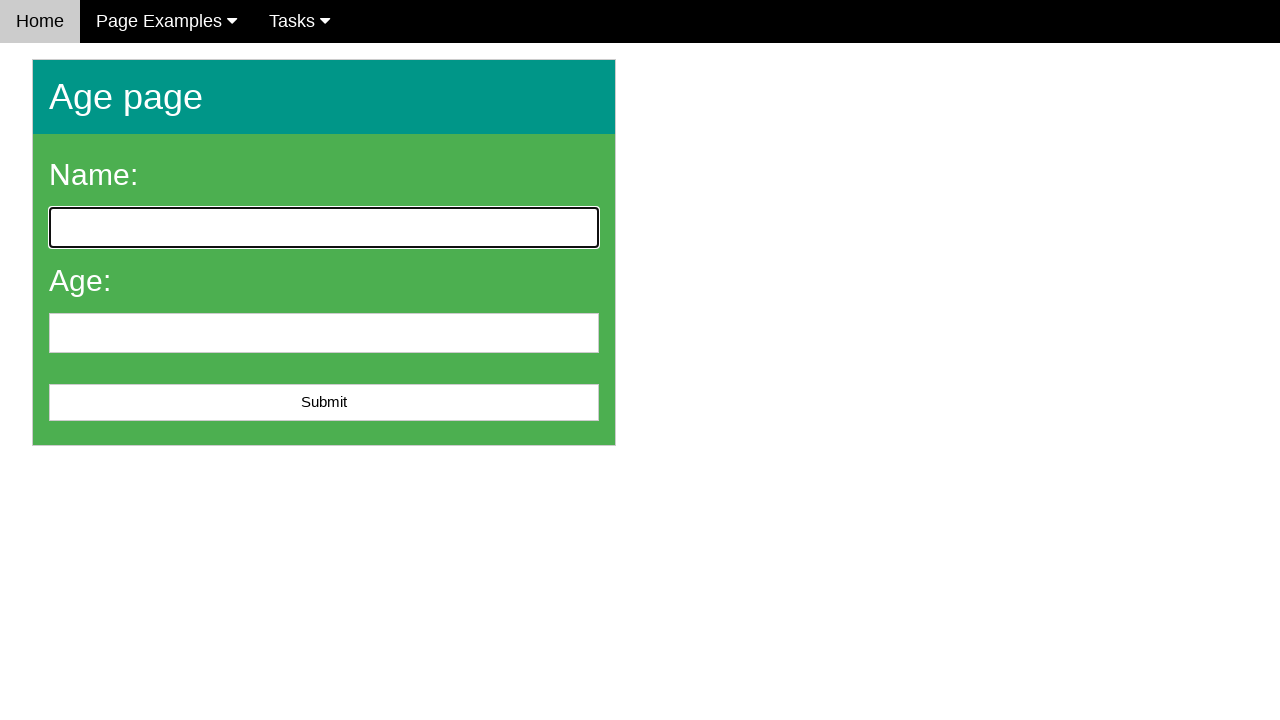

Entered 'John' in the name field on #name
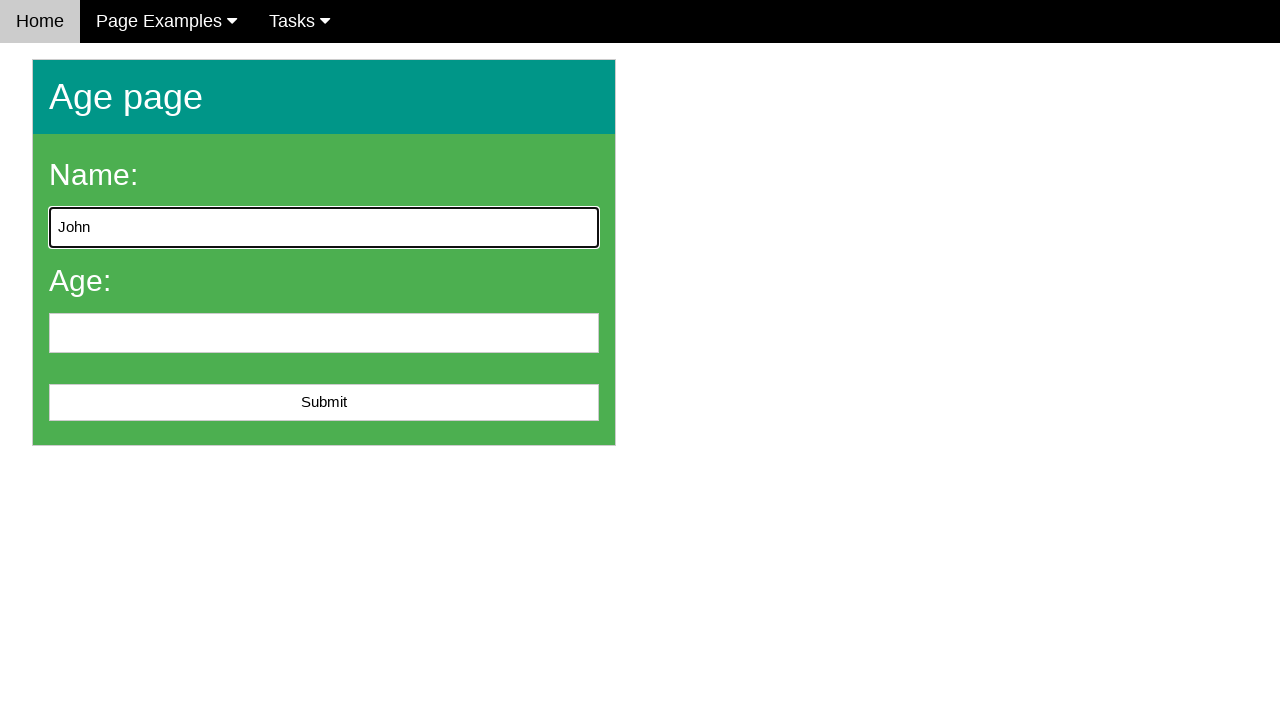

Entered '25' in the age field on #age
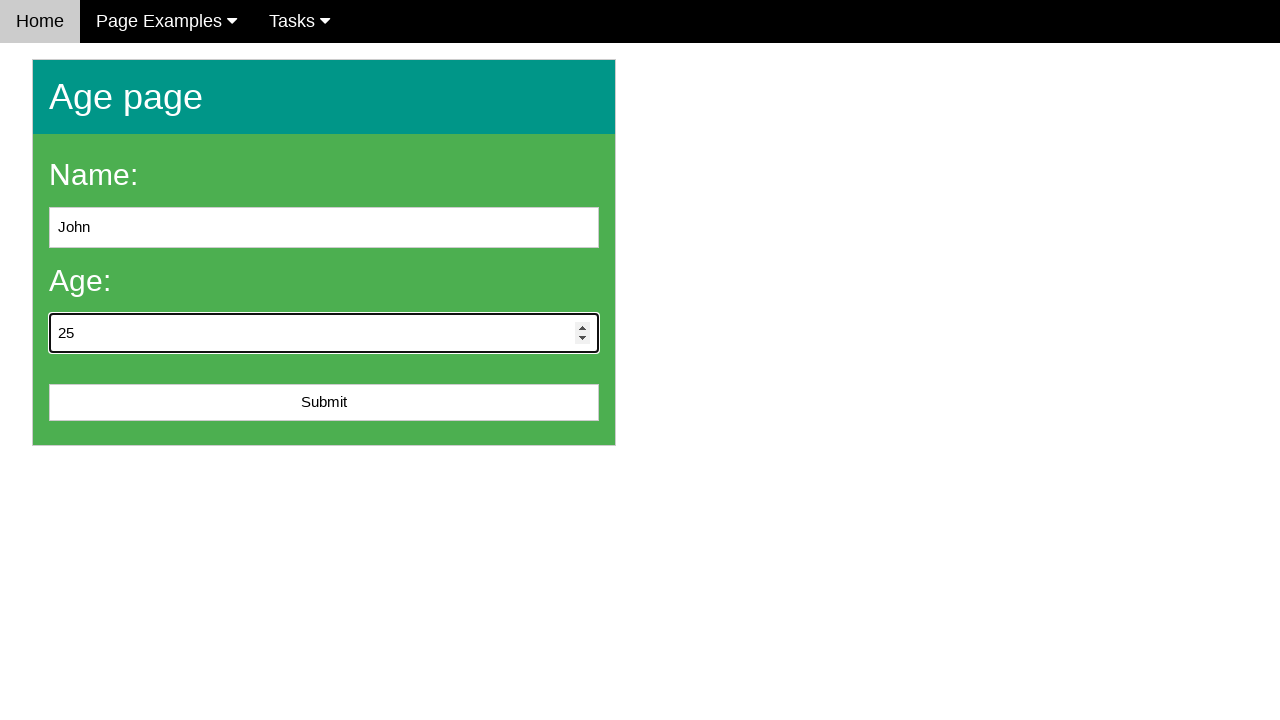

Clicked the submit button to submit the age form at (324, 403) on #submit
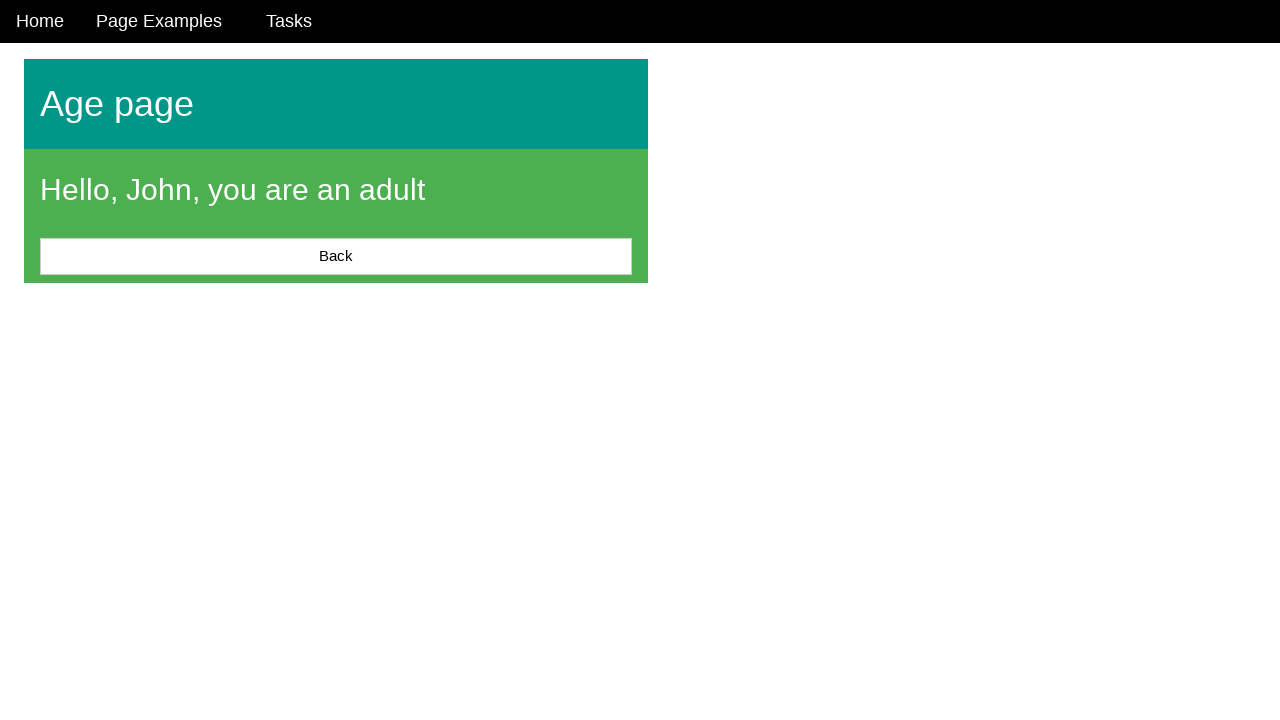

Result message appeared on the page
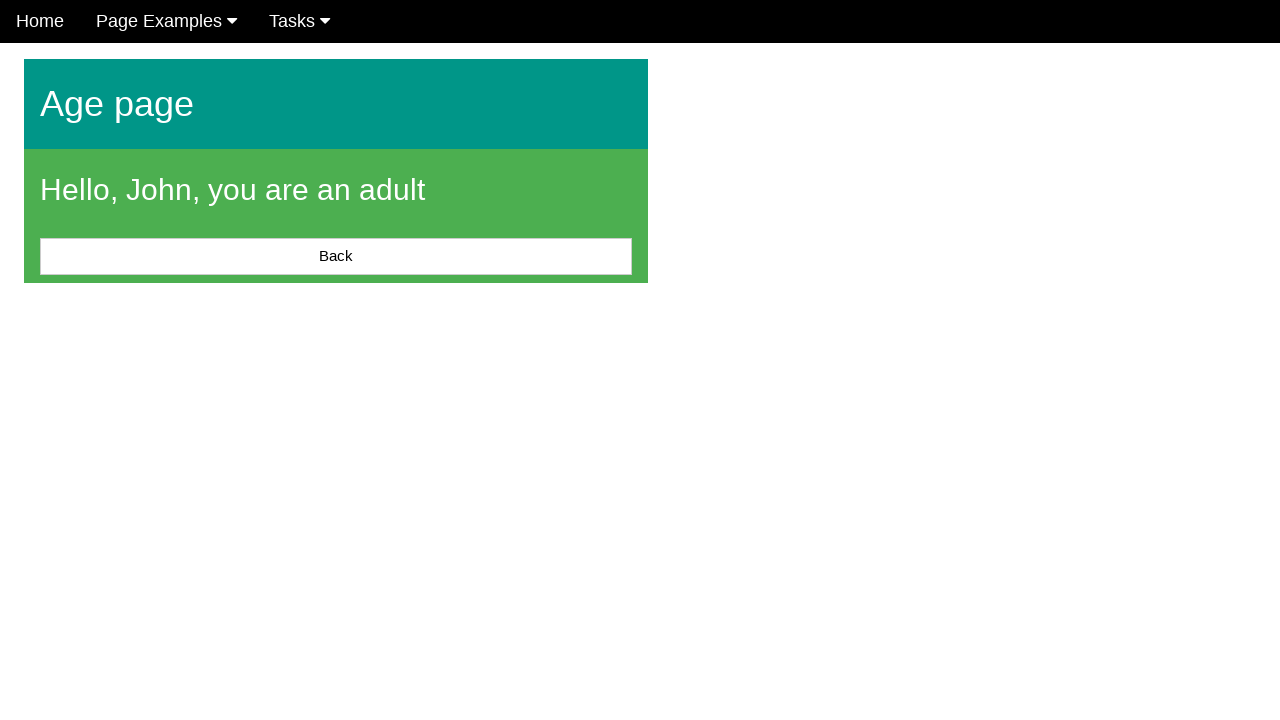

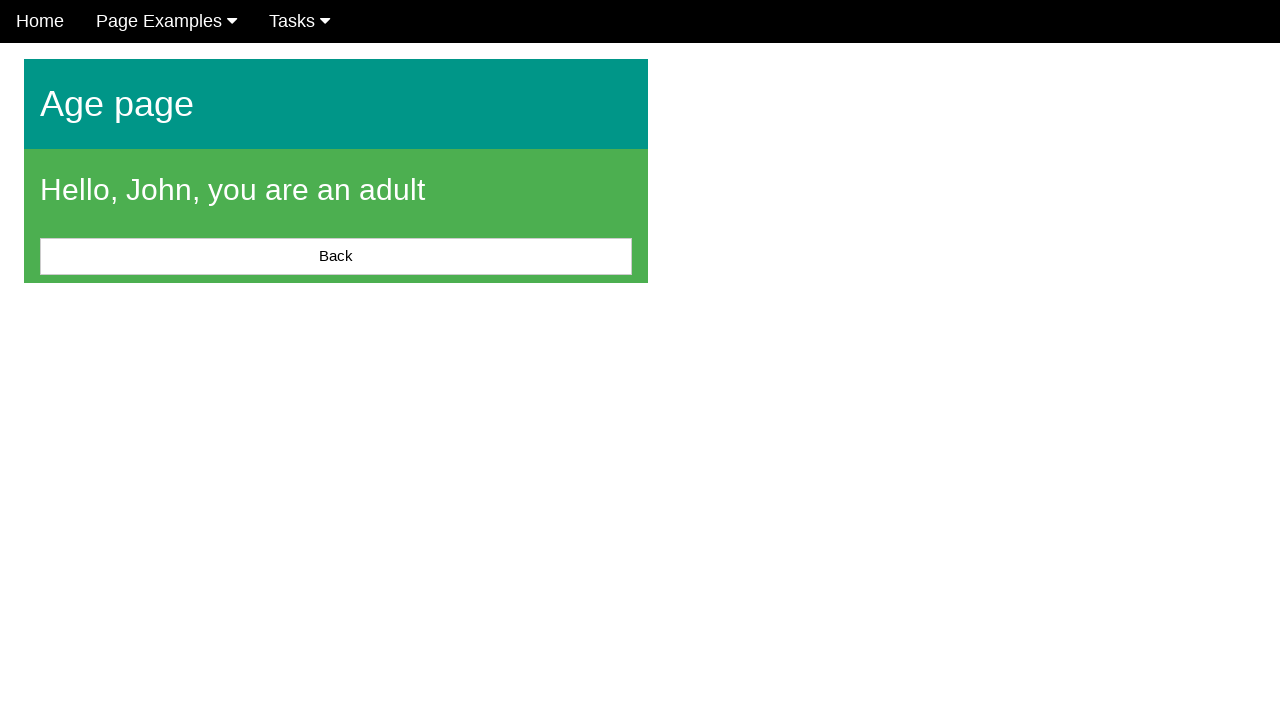